Tests the Fake News AI website by submitting a domain for analysis and waiting for results to appear

Starting URL: http://www.fakenewsai.com/

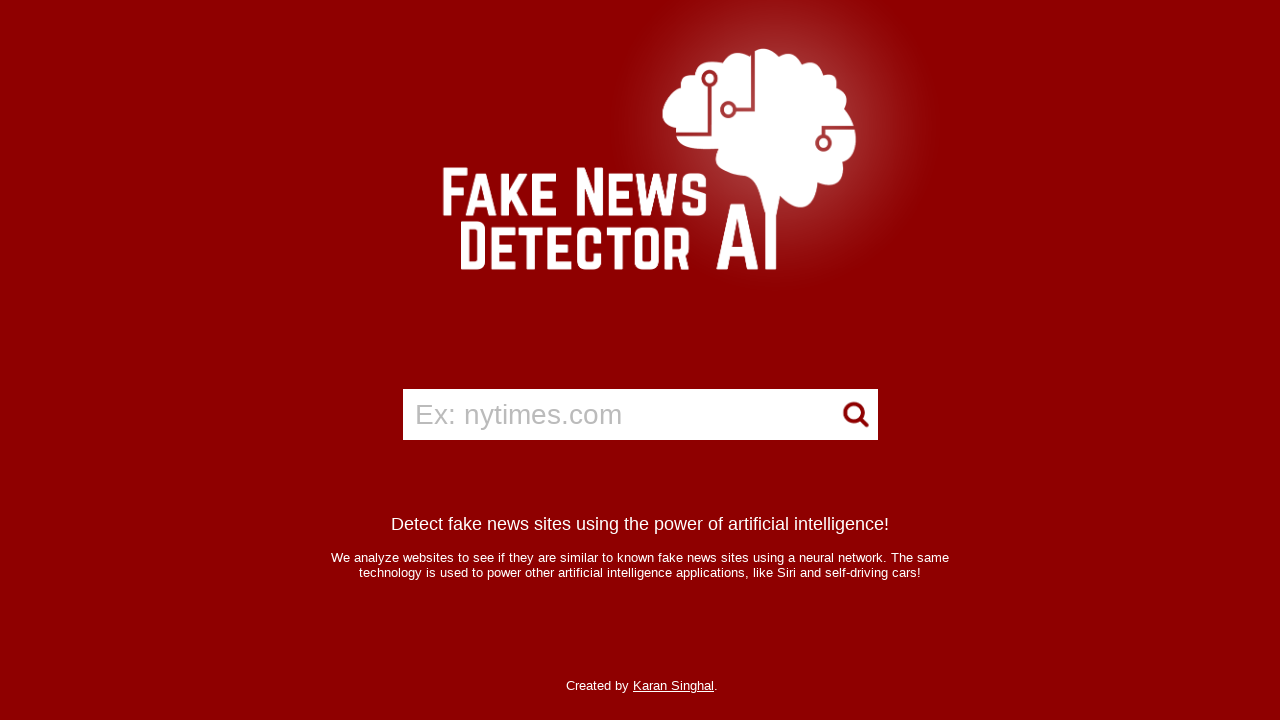

Cleared the input field on input >> nth=0
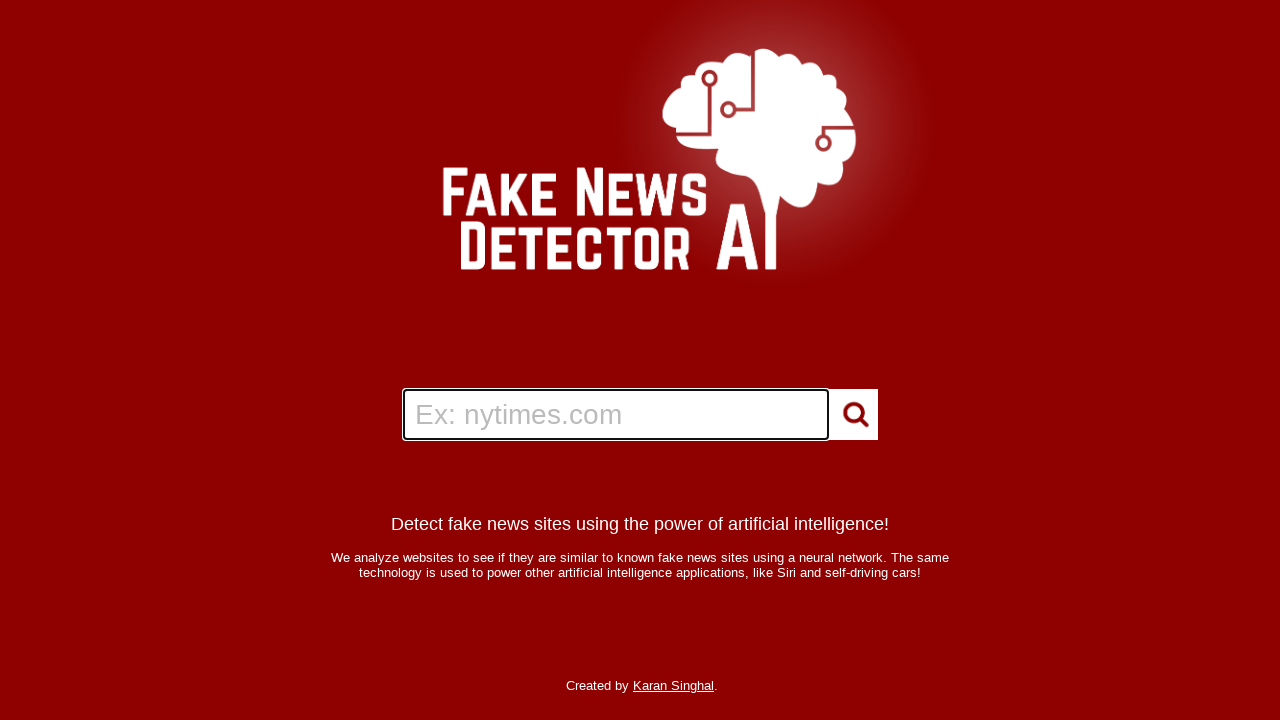

Filled input field with 'example.com' on input >> nth=0
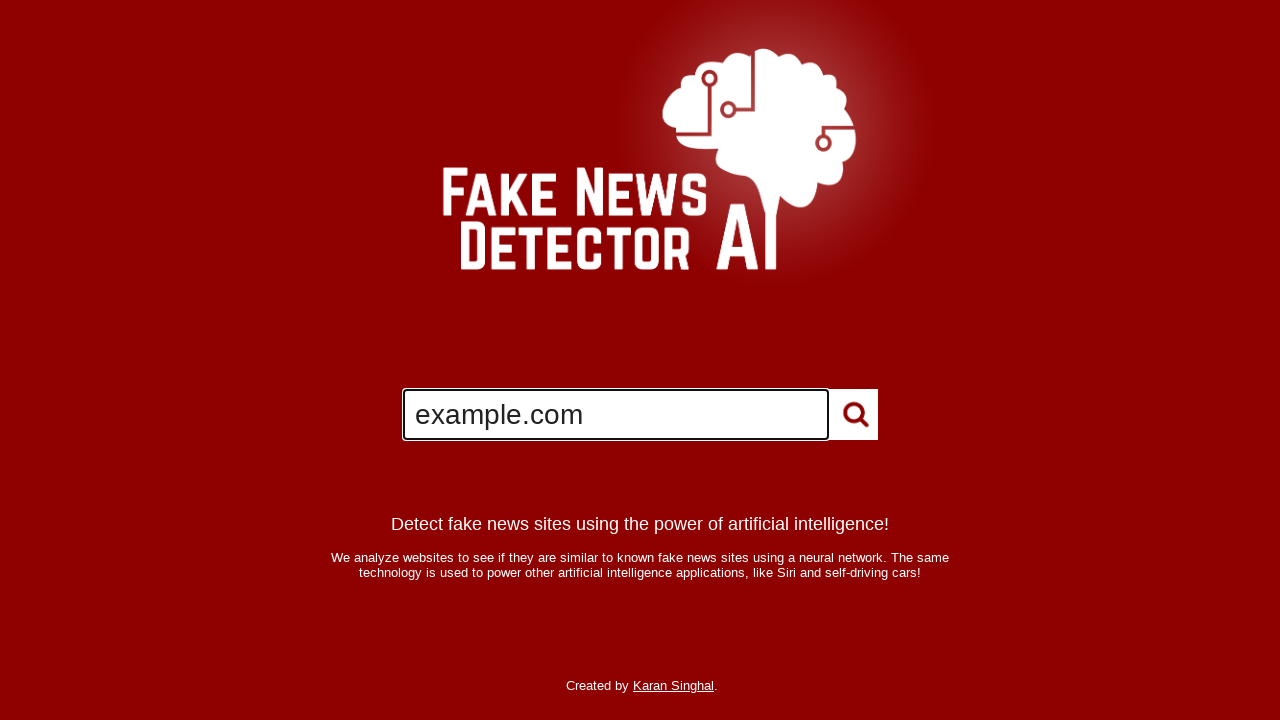

Clicked submit button to analyze domain at (853, 415) on .button
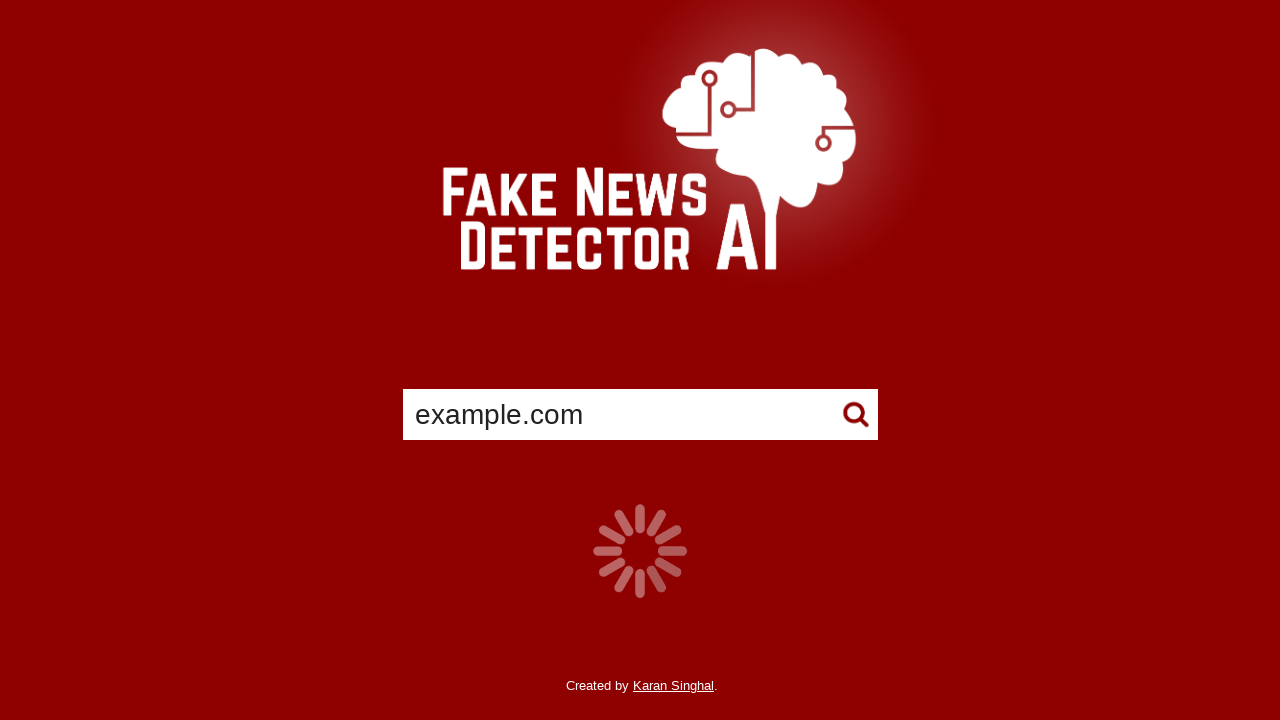

Waited for results to become visible with opacity change
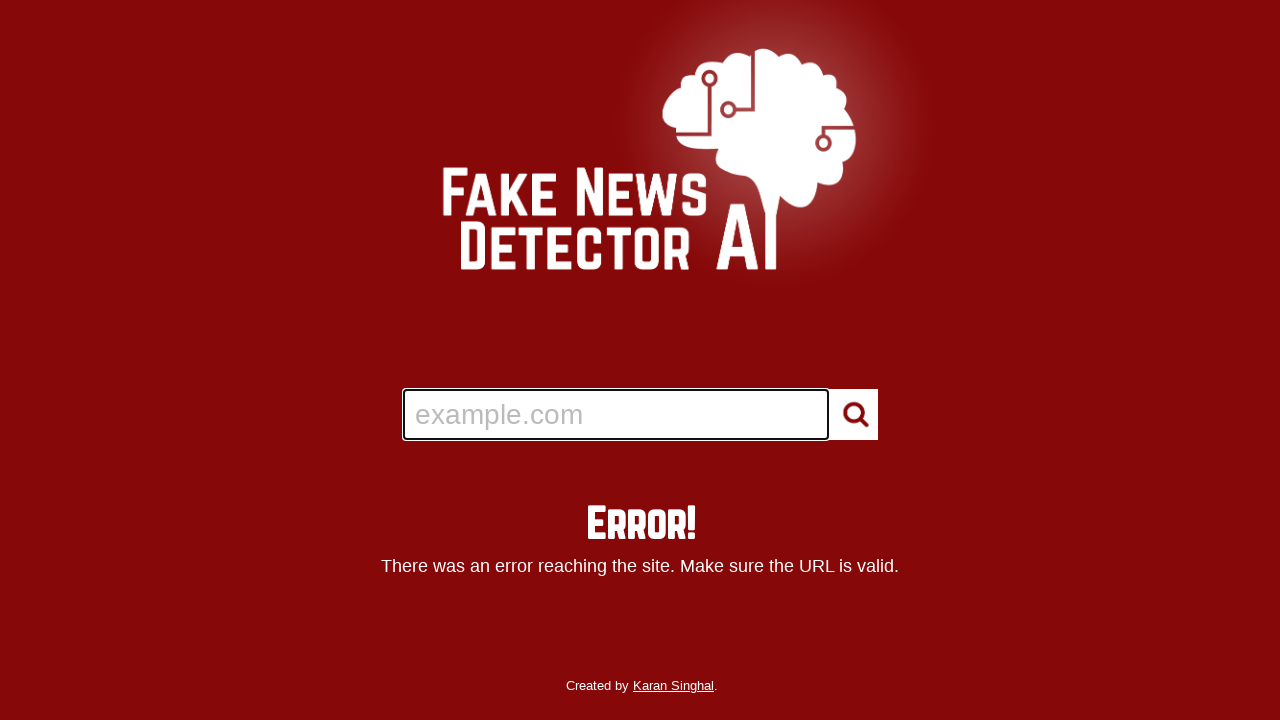

Verified analysis results are displayed
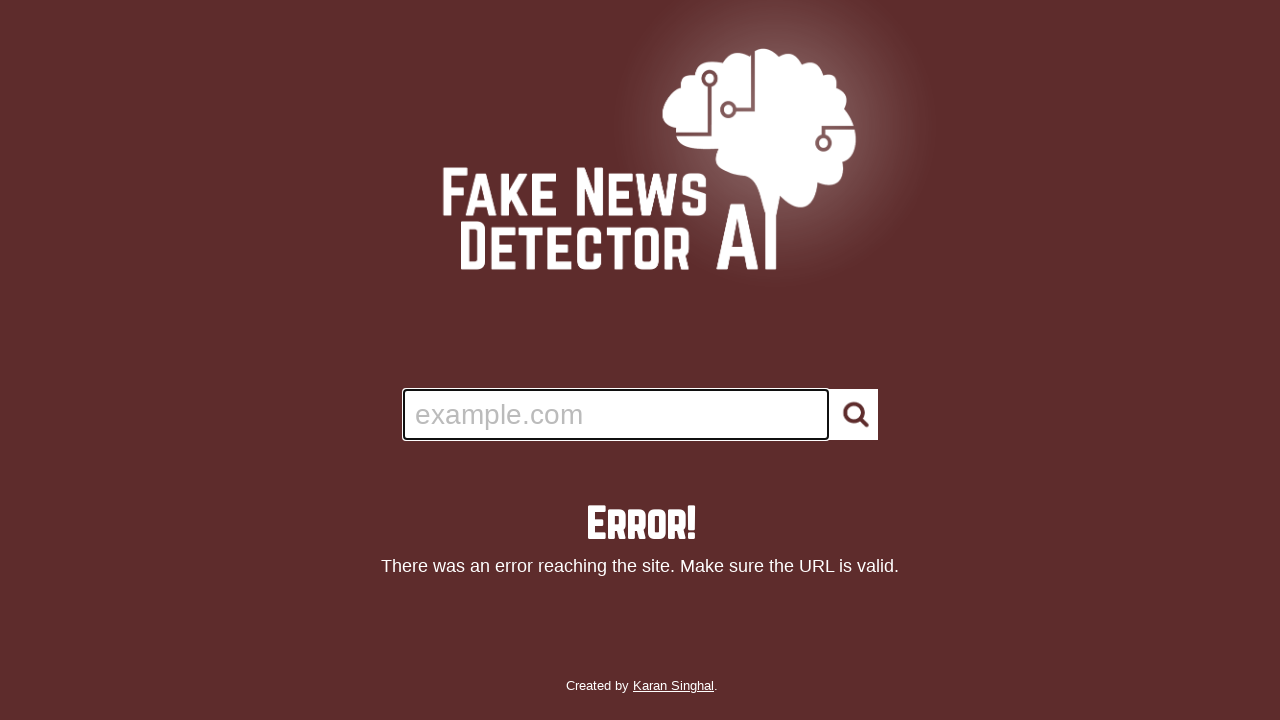

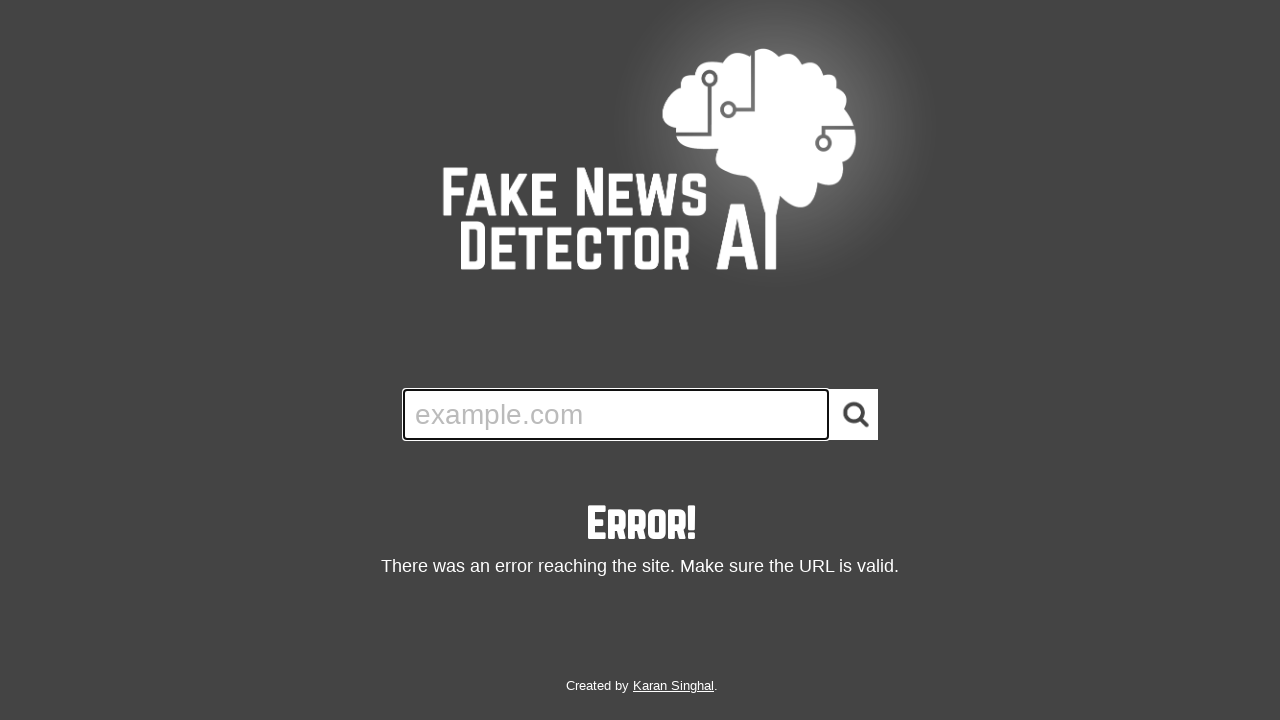